Tests keyboard events functionality by typing text and pressing Enter on a keyboard events demo page, then verifies the resulting message is displayed.

Starting URL: https://training-support.net/webelements/keyboard-events

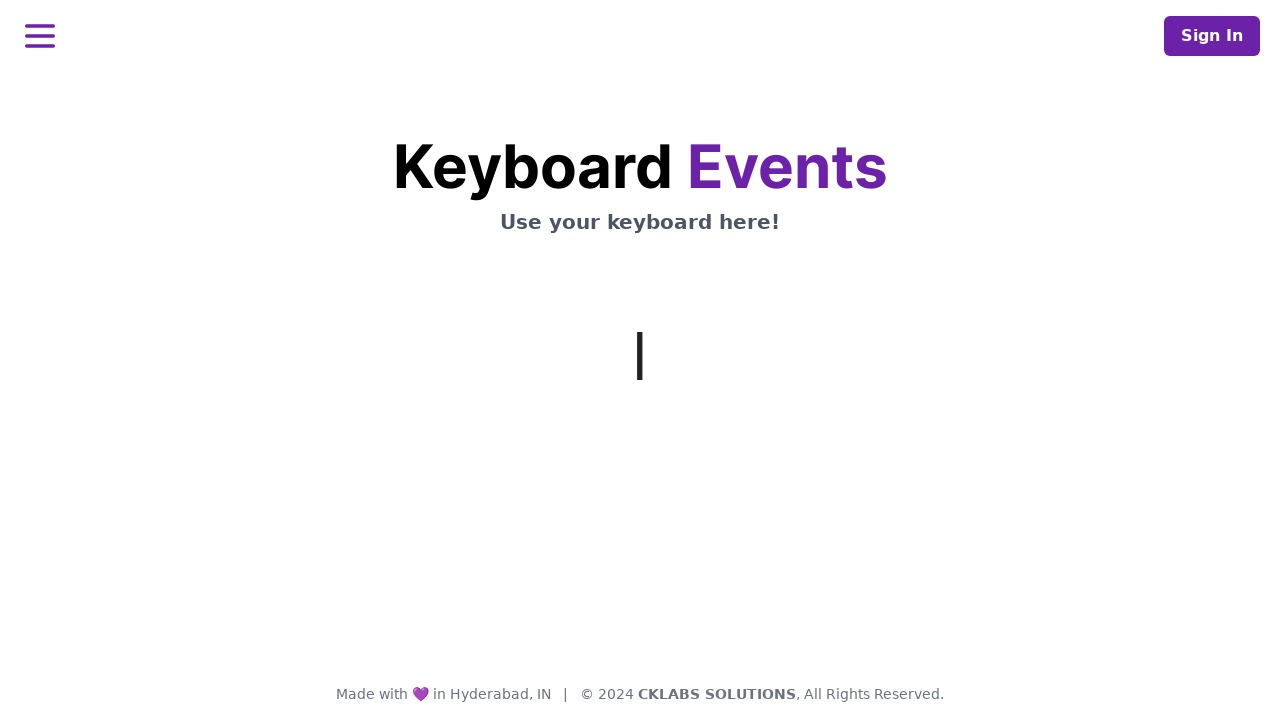

Typed 'This is coming from Selenium' using keyboard
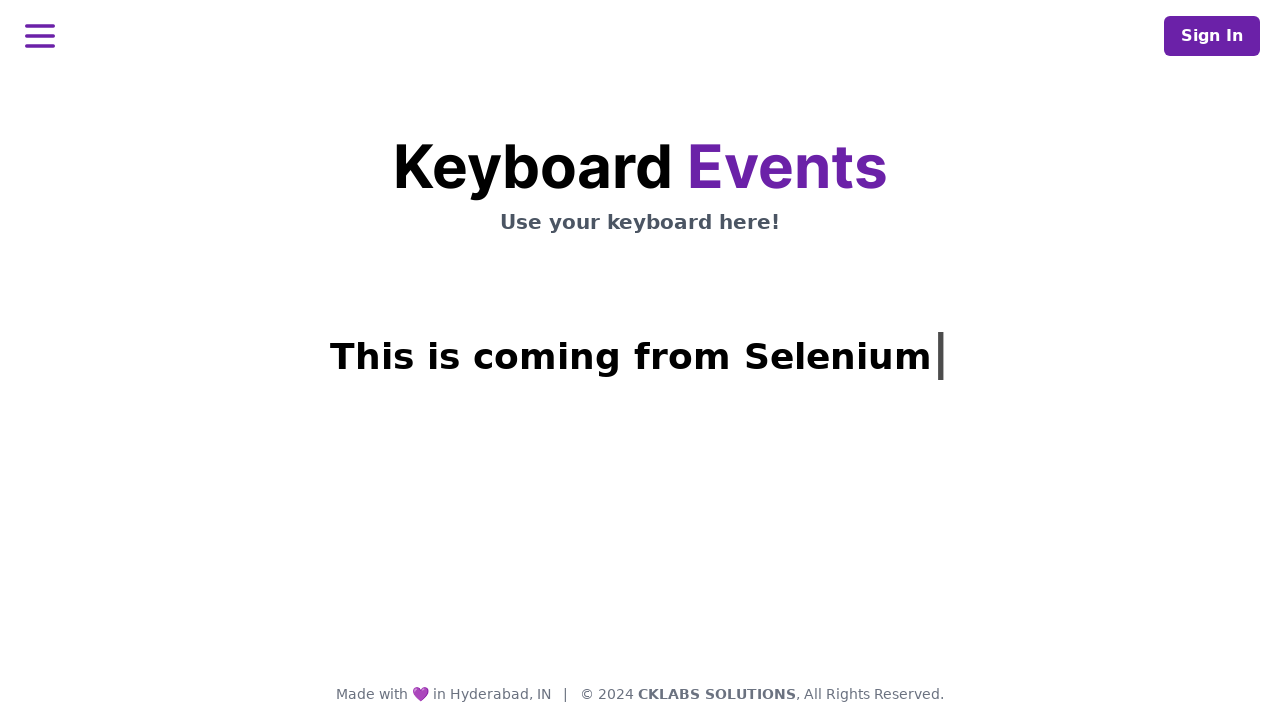

Pressed Enter key
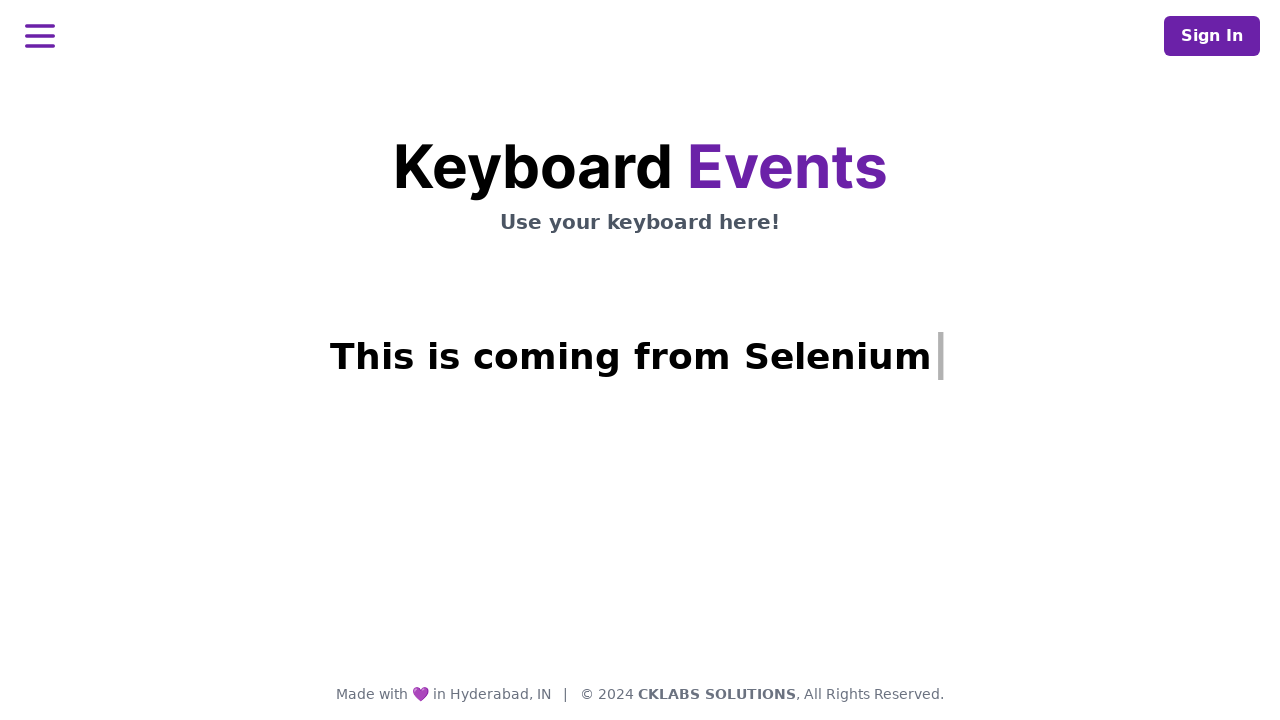

Result message h1.mt-3 element loaded and displayed
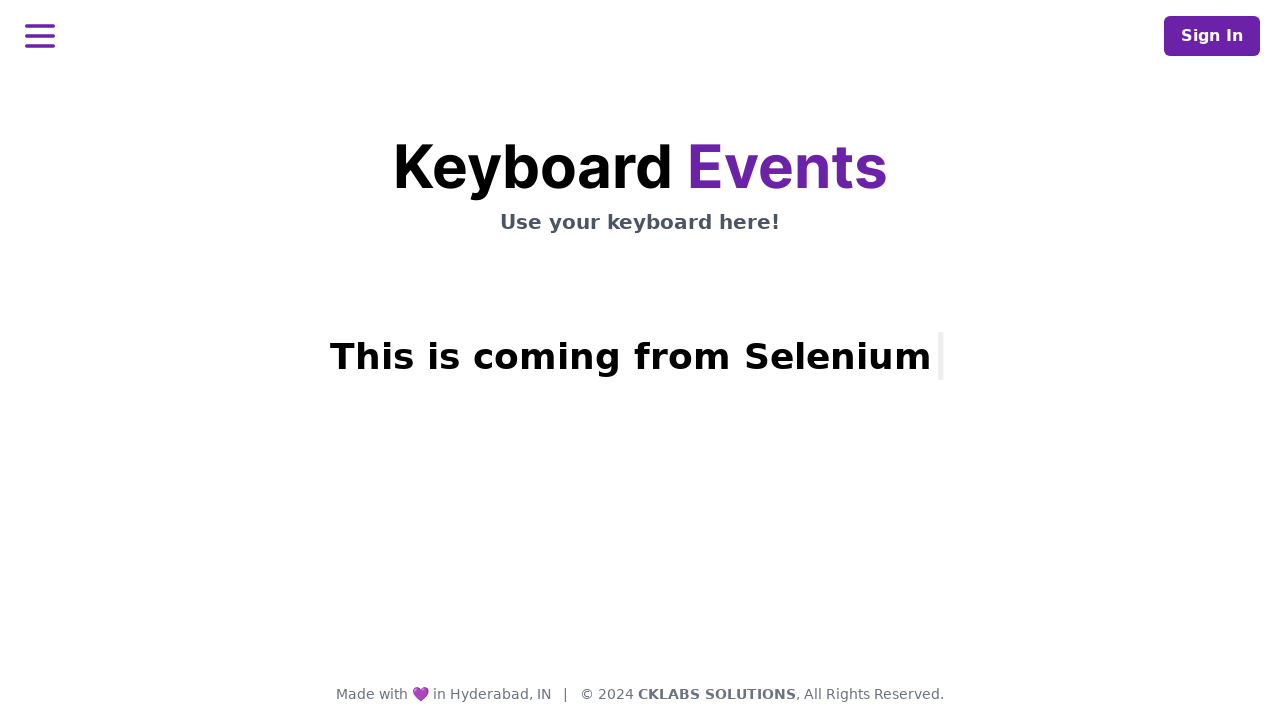

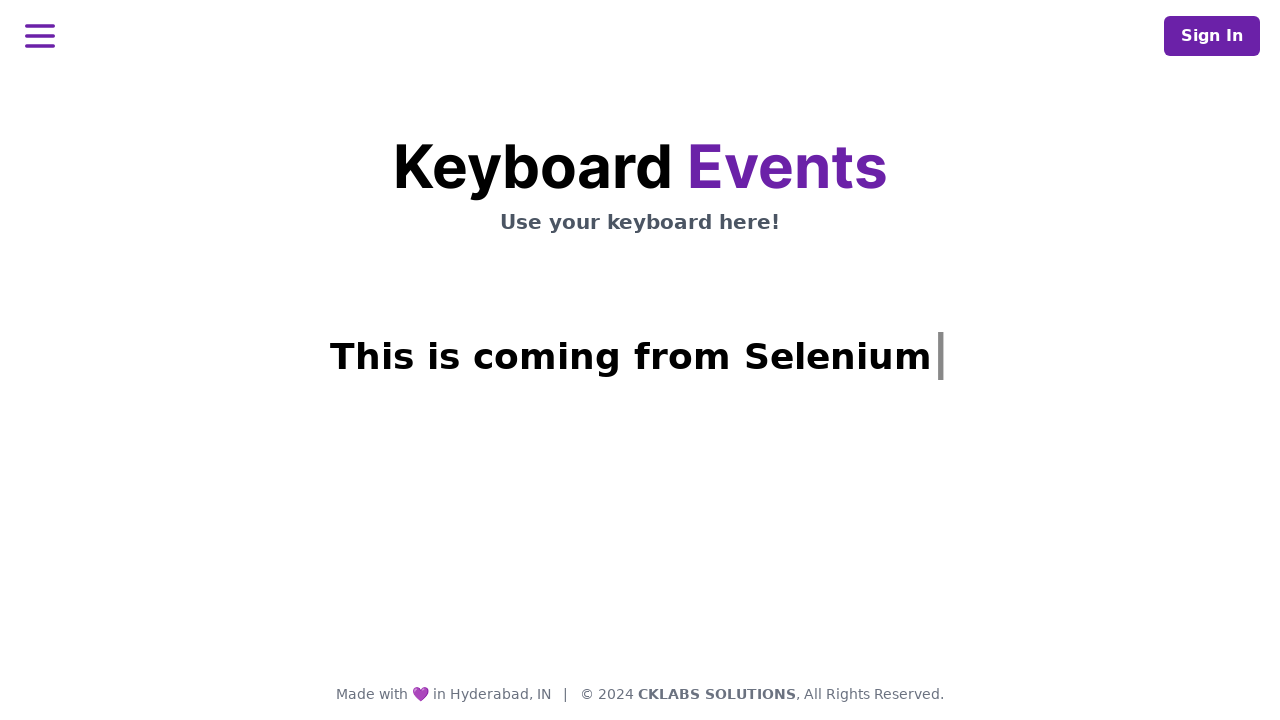